Tests the Air Datepicker component by navigating through year and month views to select a specific date (April 21, 2021)

Starting URL: https://air-datepicker.com/

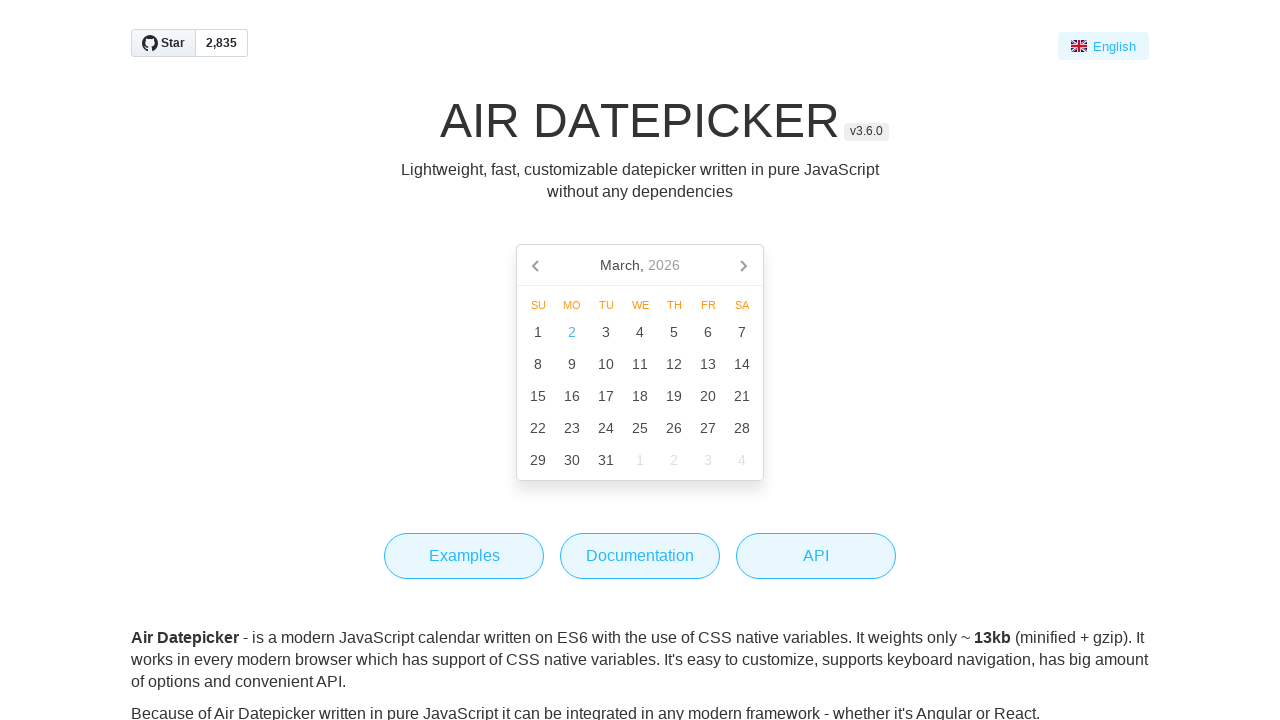

Clicked on date picker nav title to open it at (640, 265) on div.air-datepicker-nav--title
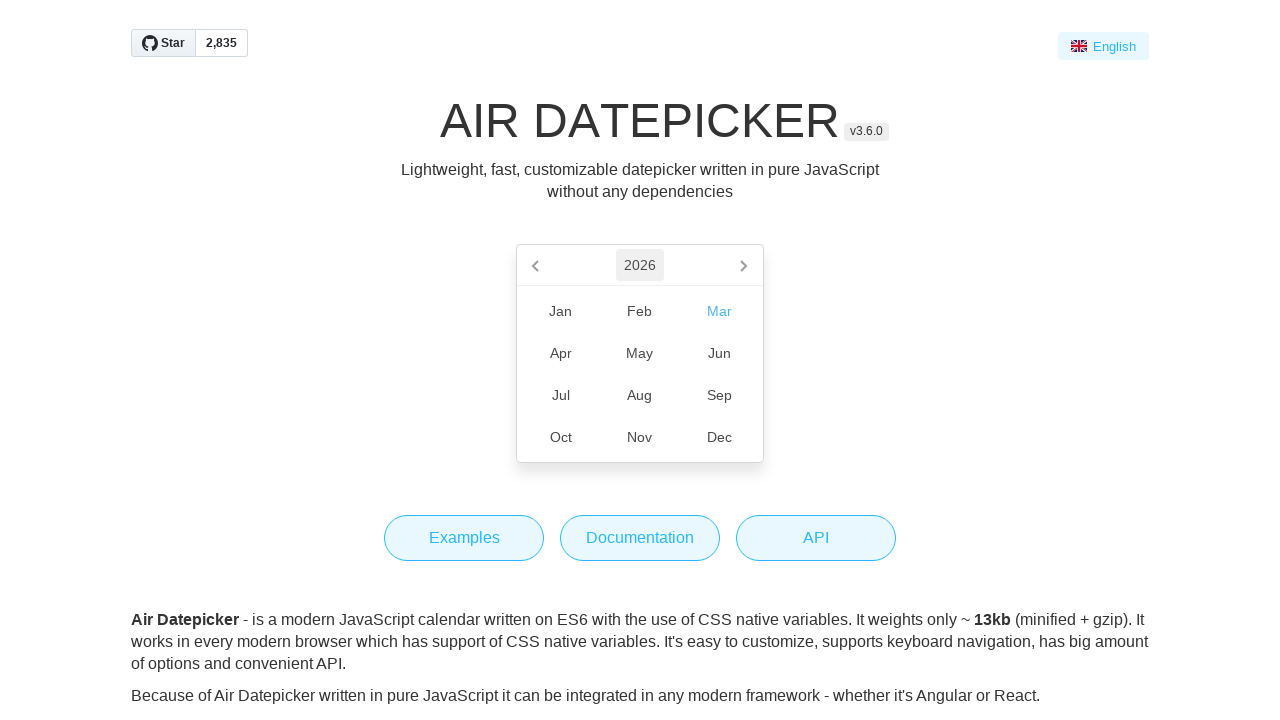

Clicked nav title again to navigate to year view at (640, 265) on div.air-datepicker-nav--title
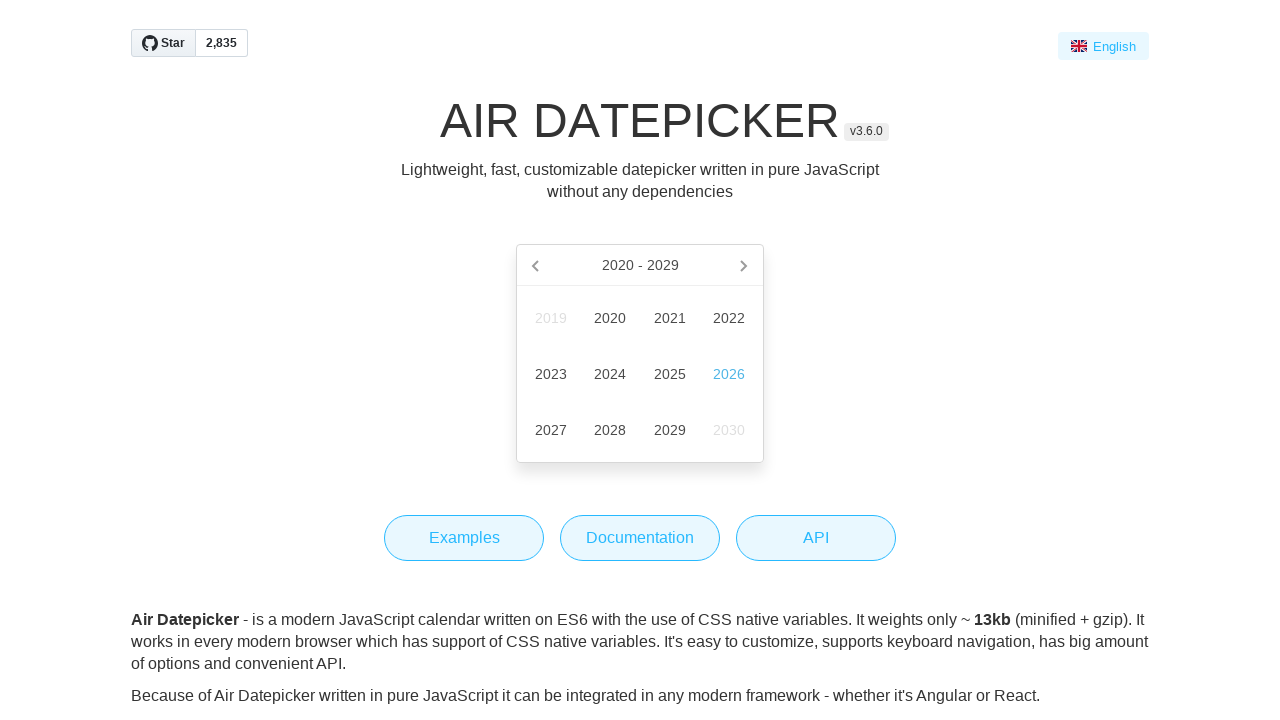

Year cells loaded in the date picker
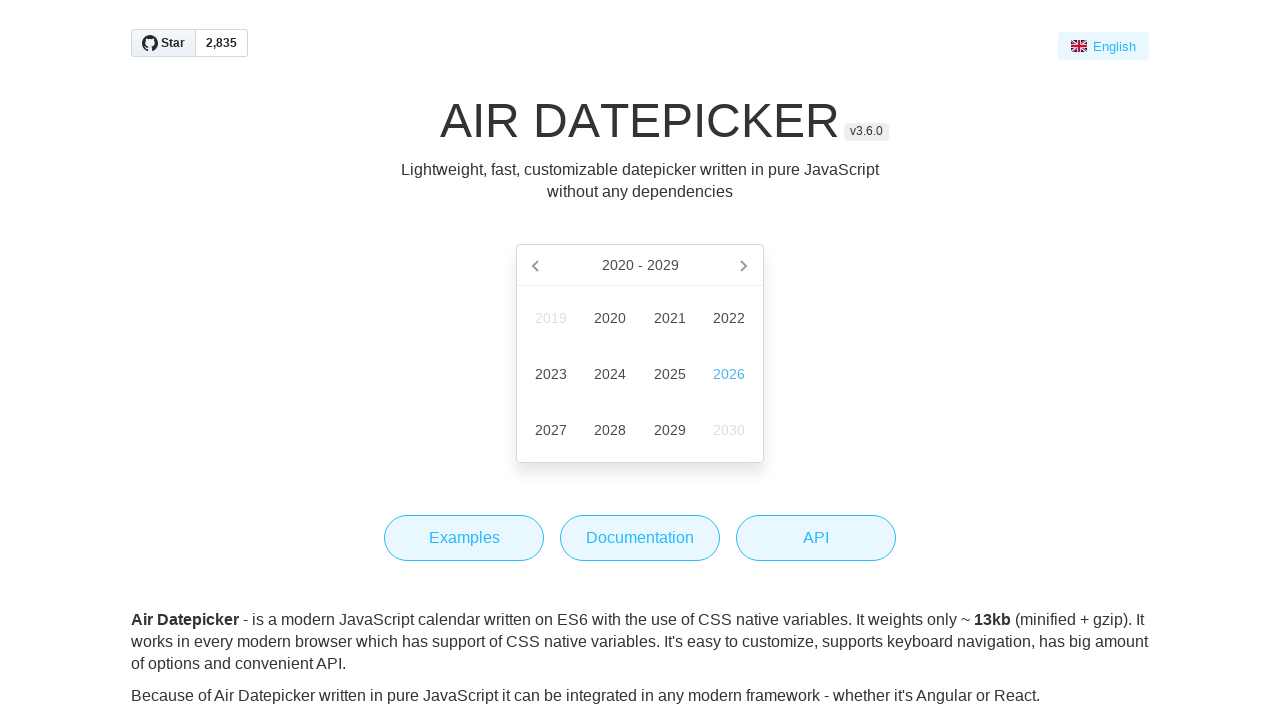

Selected year 2021 at (670, 318) on div.air-datepicker-cell.-year- >> nth=2
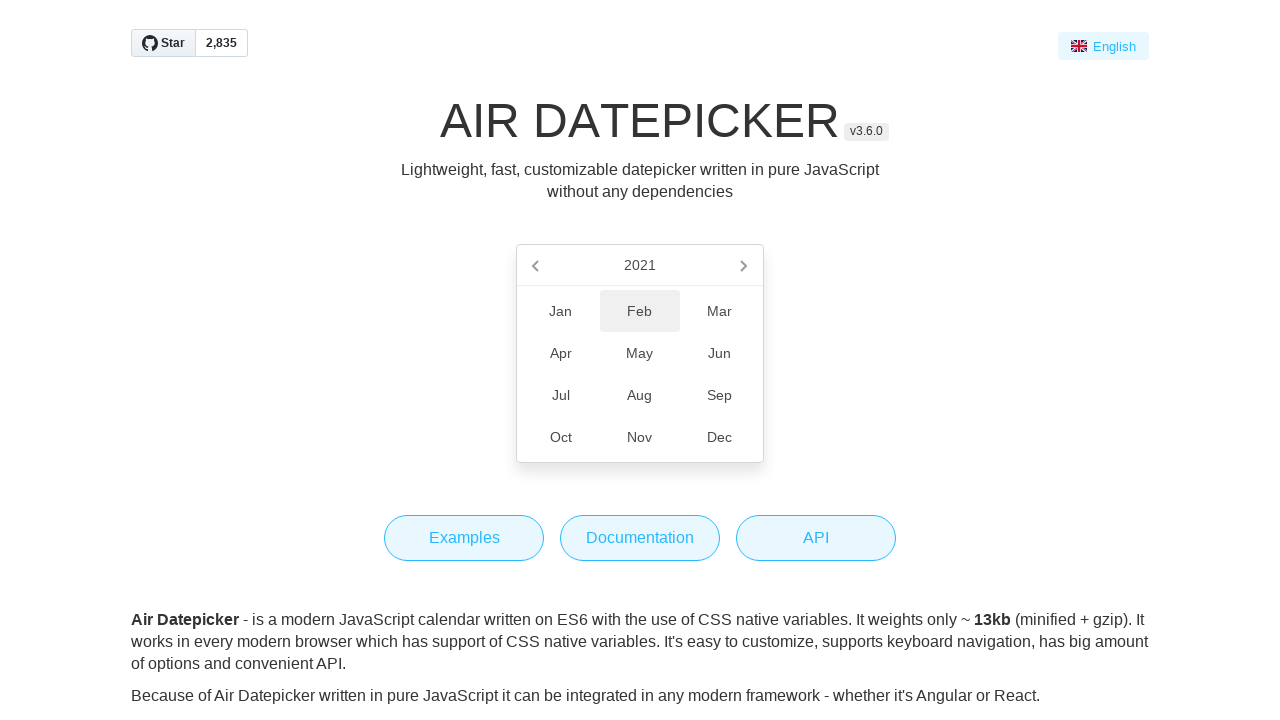

Month cells loaded in the date picker
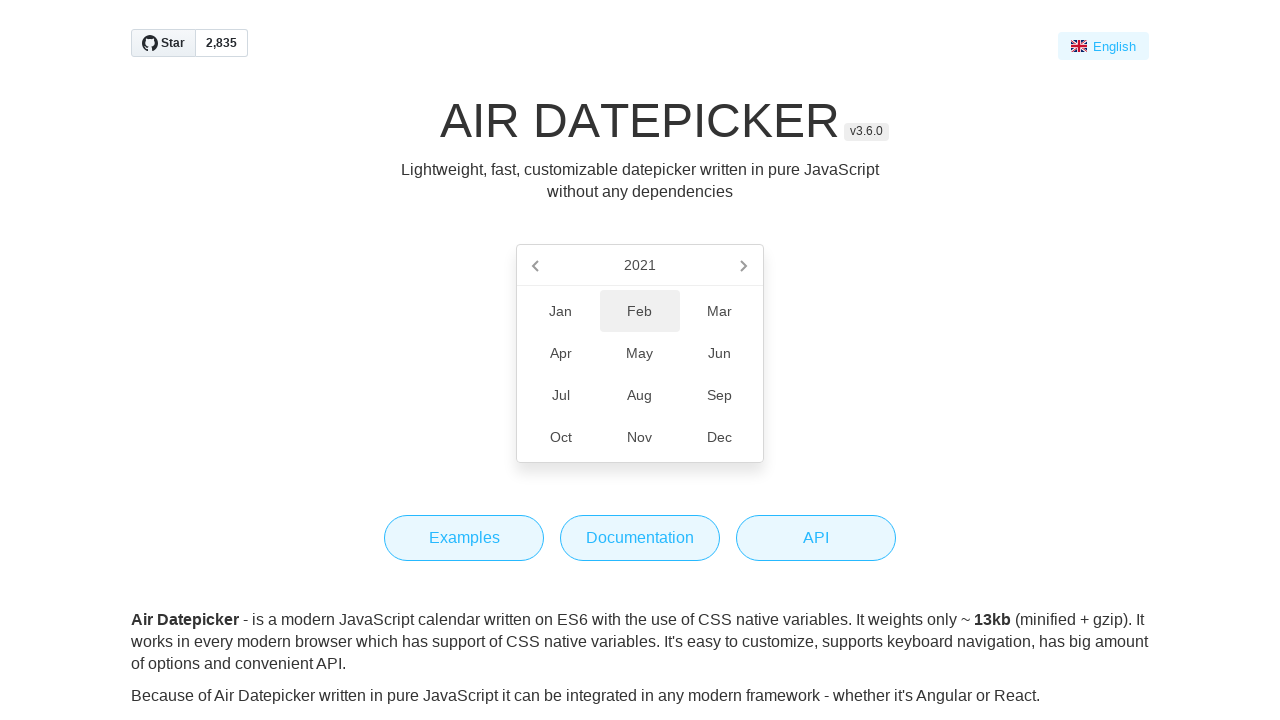

Selected month Apr at (561, 353) on div.air-datepicker-cell.-month- >> nth=3
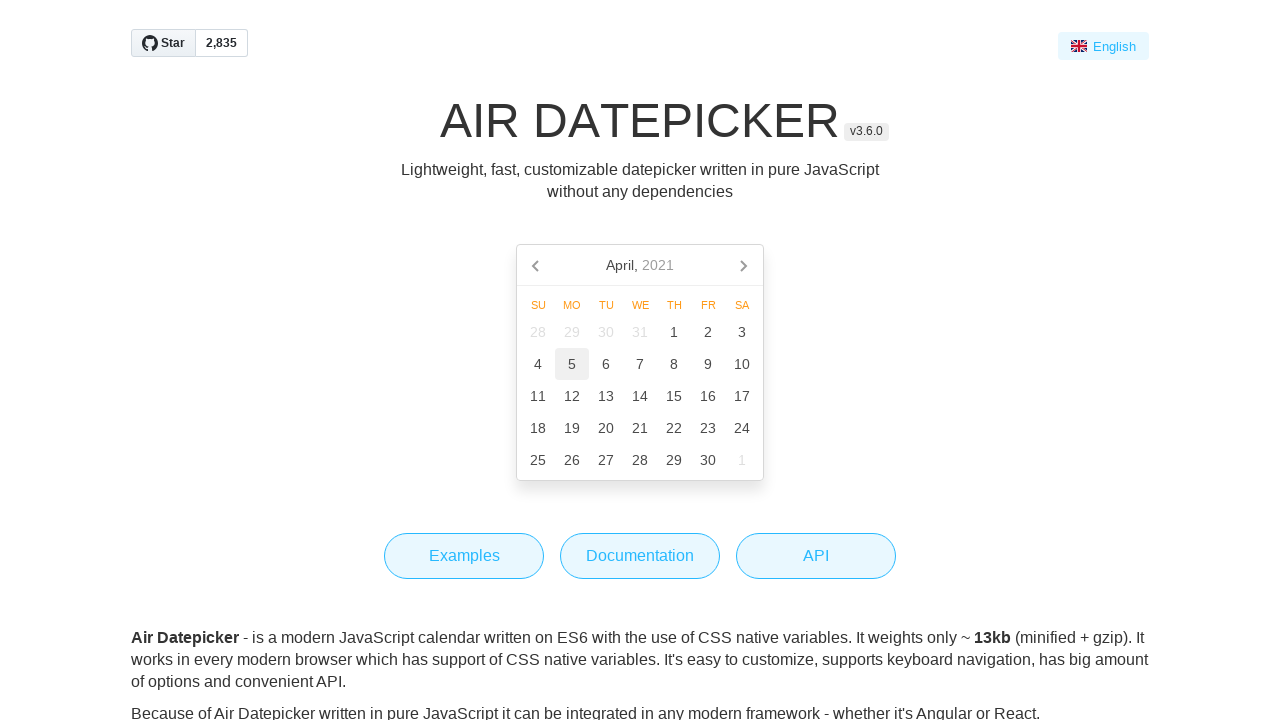

Day cells loaded in the date picker
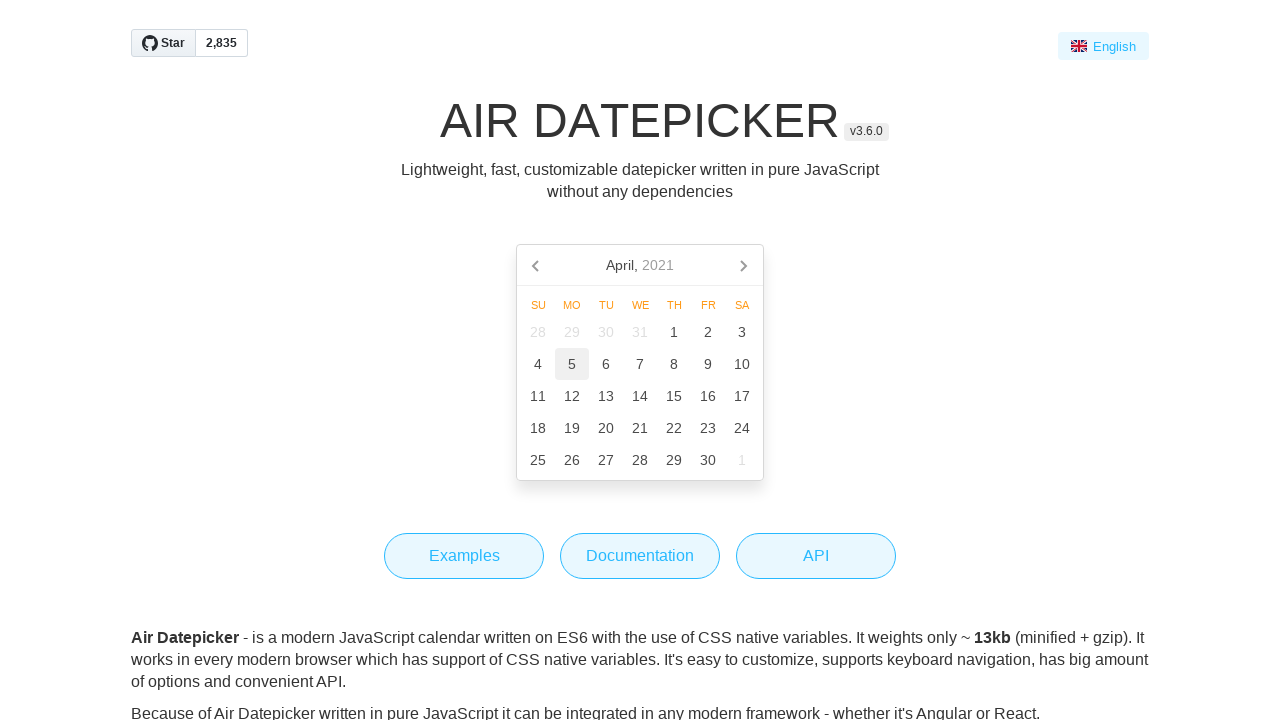

Selected date 21 to complete selection of April 21, 2021 at (640, 428) on div.air-datepicker-cell.-day-:not(.-other-month-) >> nth=20
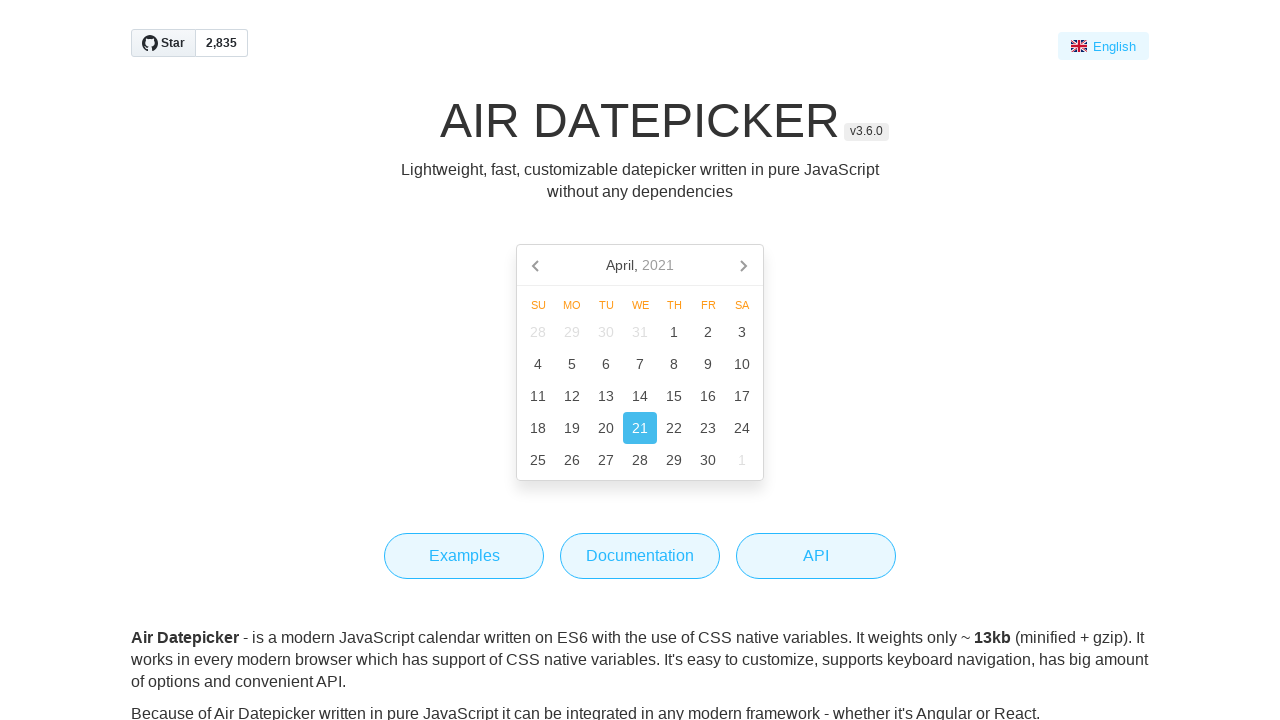

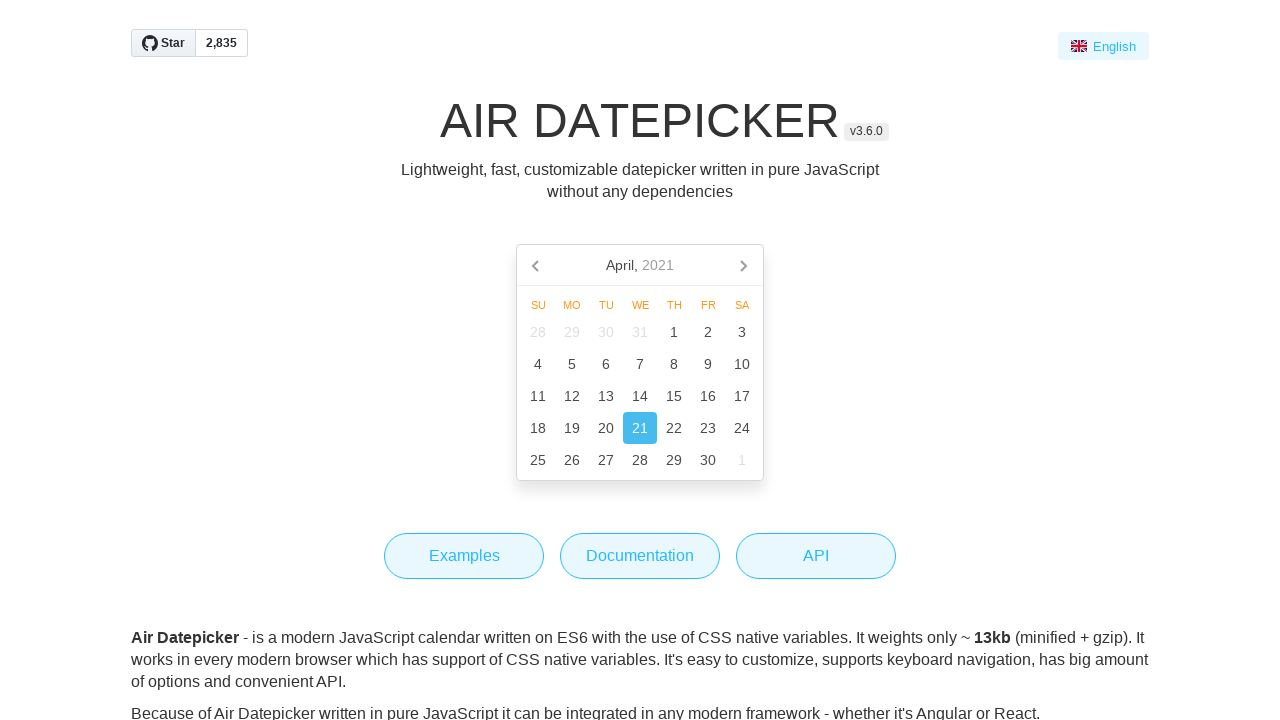